Tests a comprehensive form by filling all fields including text inputs, dropdowns, date picker, radio buttons, and checkboxes, then submitting

Starting URL: https://letcode.in/test

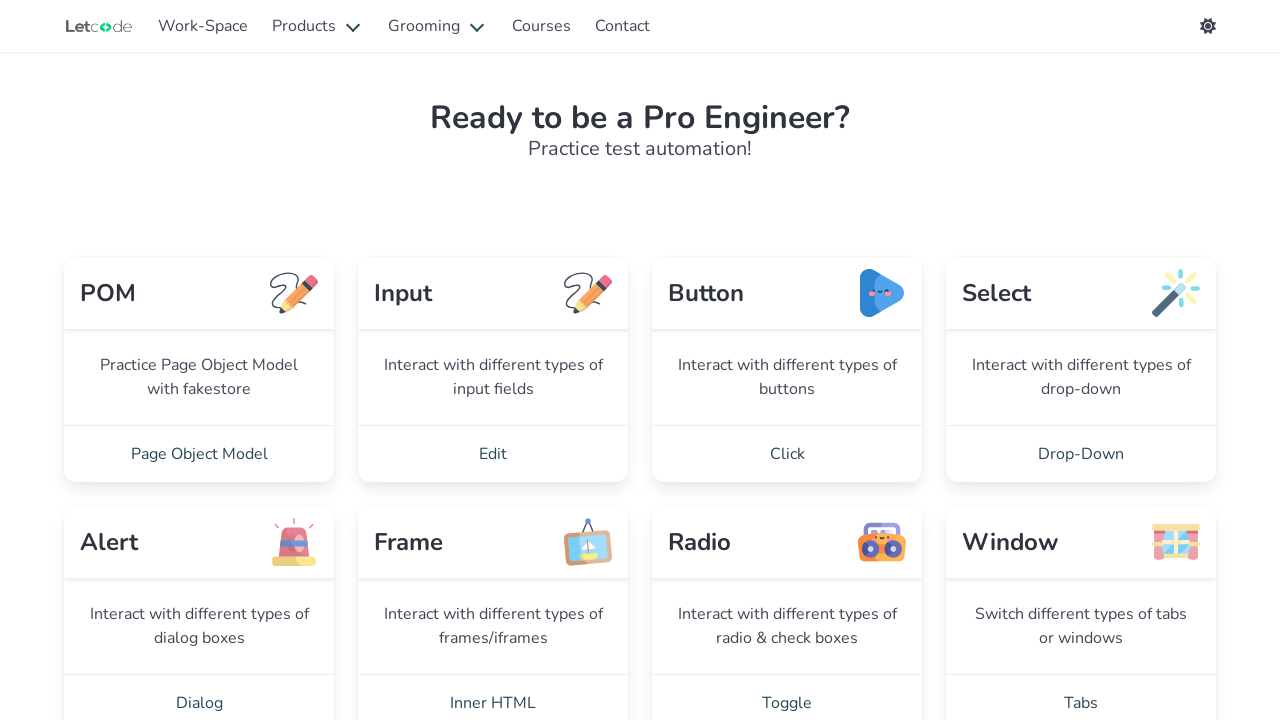

Clicked 'All in One' link to navigate to form at (787, 360) on internal:role=link[name="All in One"i]
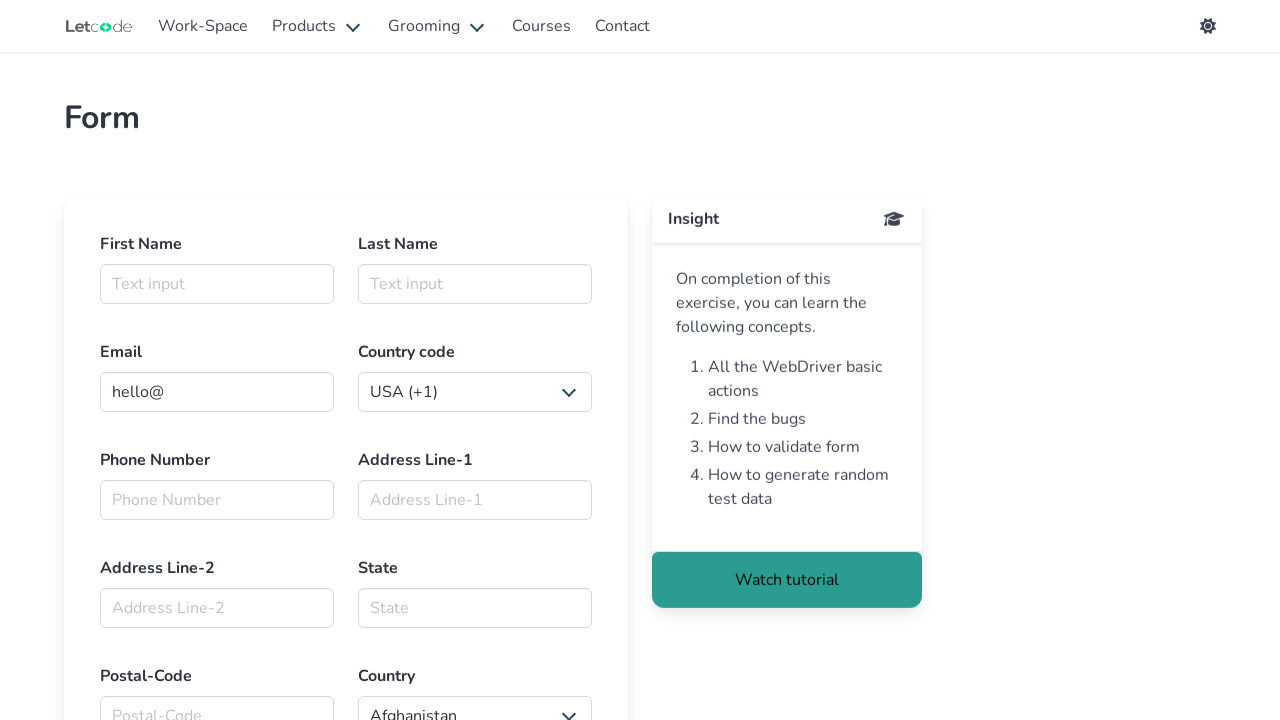

Clicked on first name field at (217, 284) on #firstname
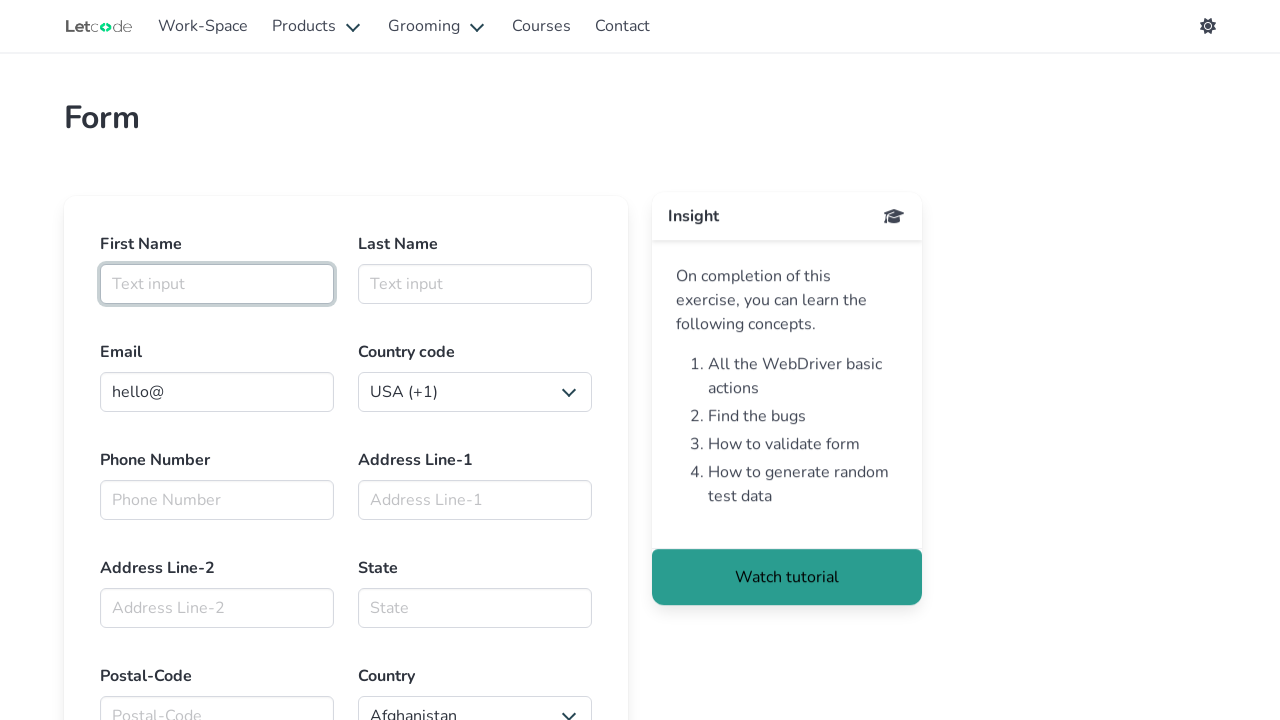

Filled first name with 'Paul' on #firstname
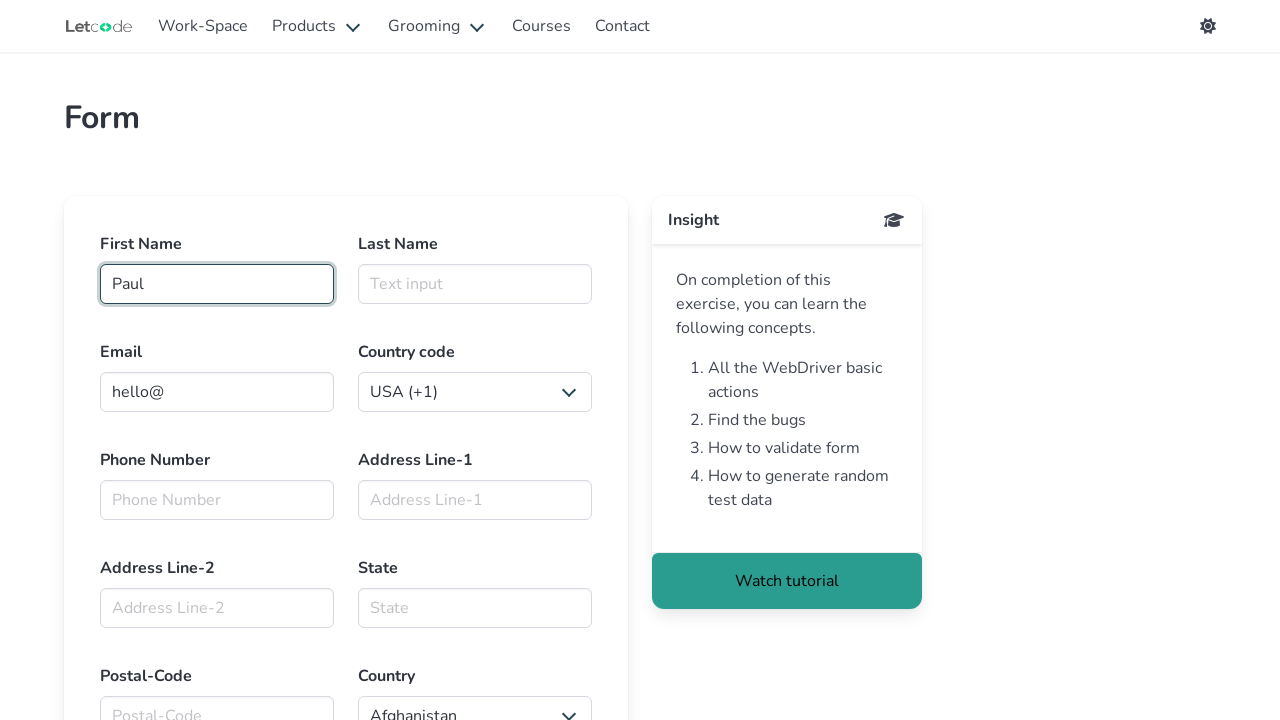

Clicked on last name field at (475, 284) on #lasttname
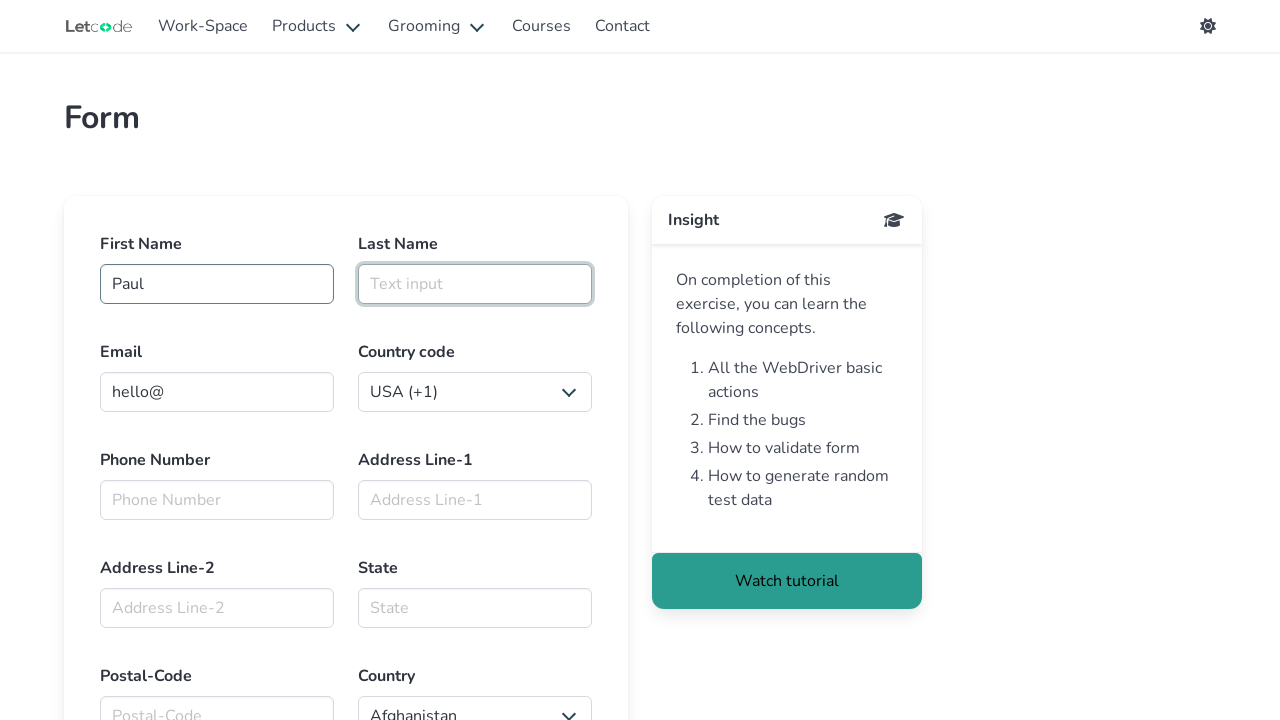

Filled last name with 'Uzoma' on #lasttname
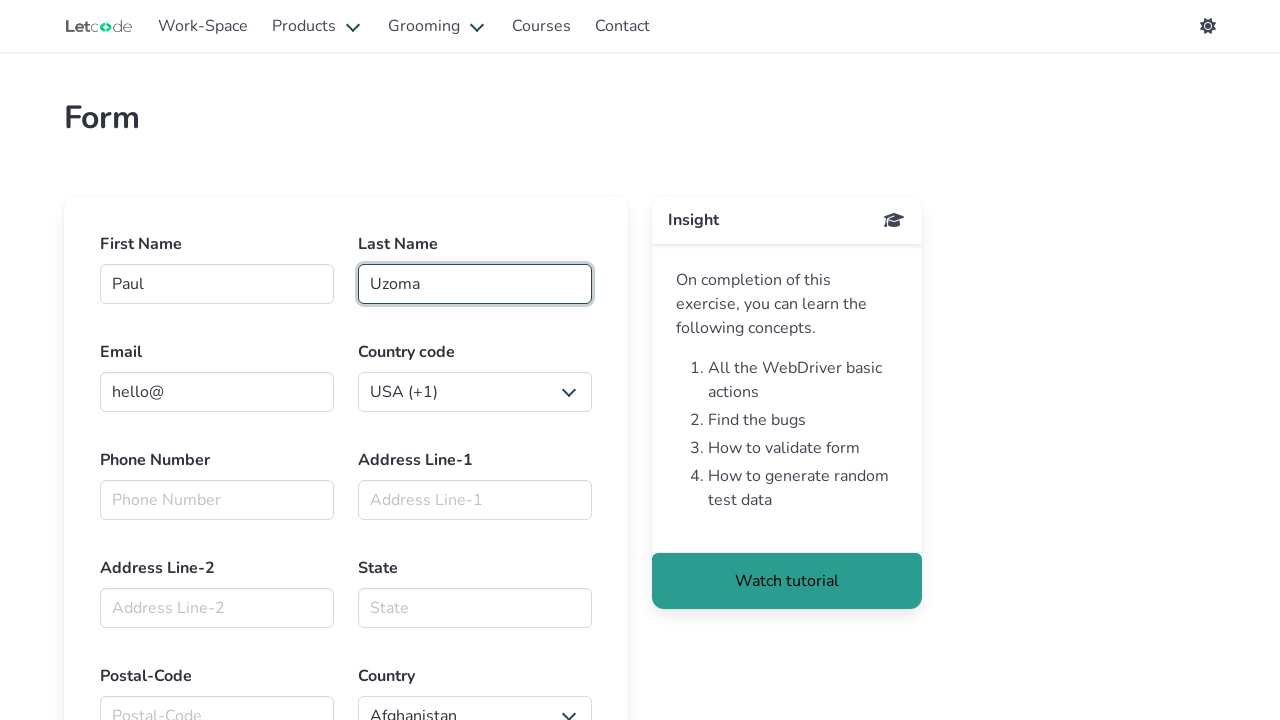

Clicked on email field at (217, 392) on internal:role=textbox[name="Email input"i]
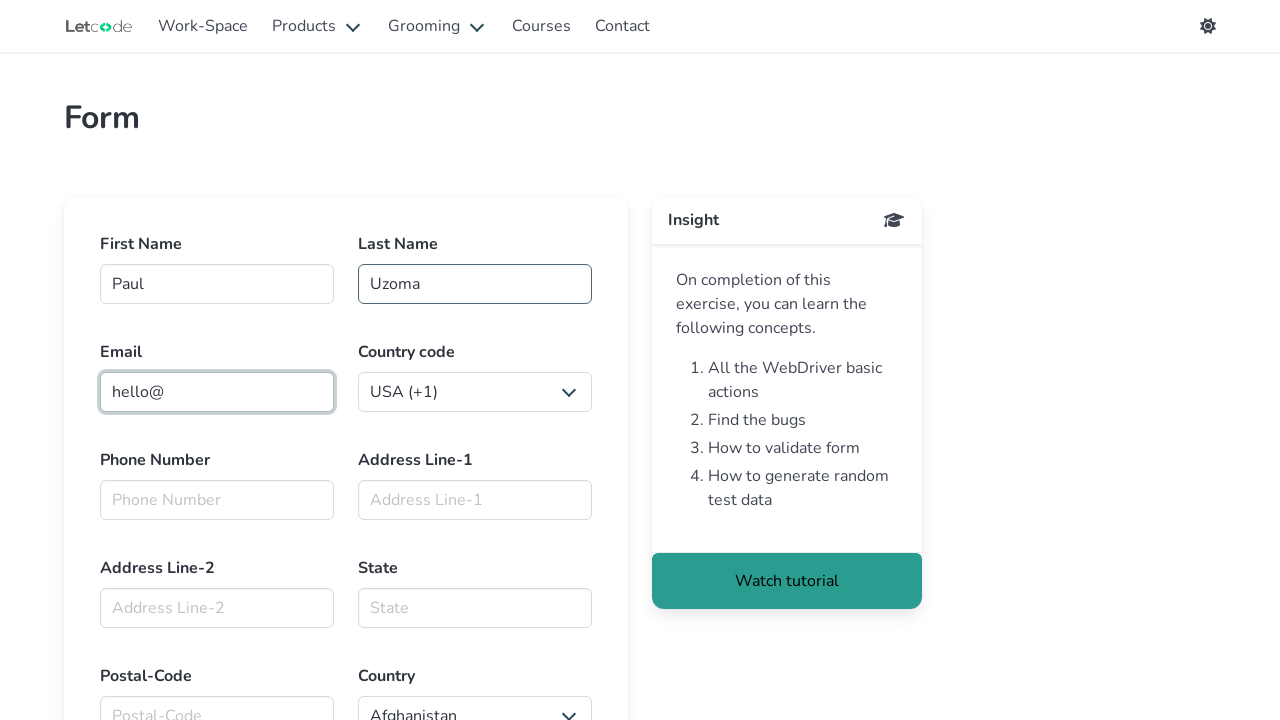

Filled email with 'paul.uzoma@yahoo.com' on internal:role=textbox[name="Email input"i]
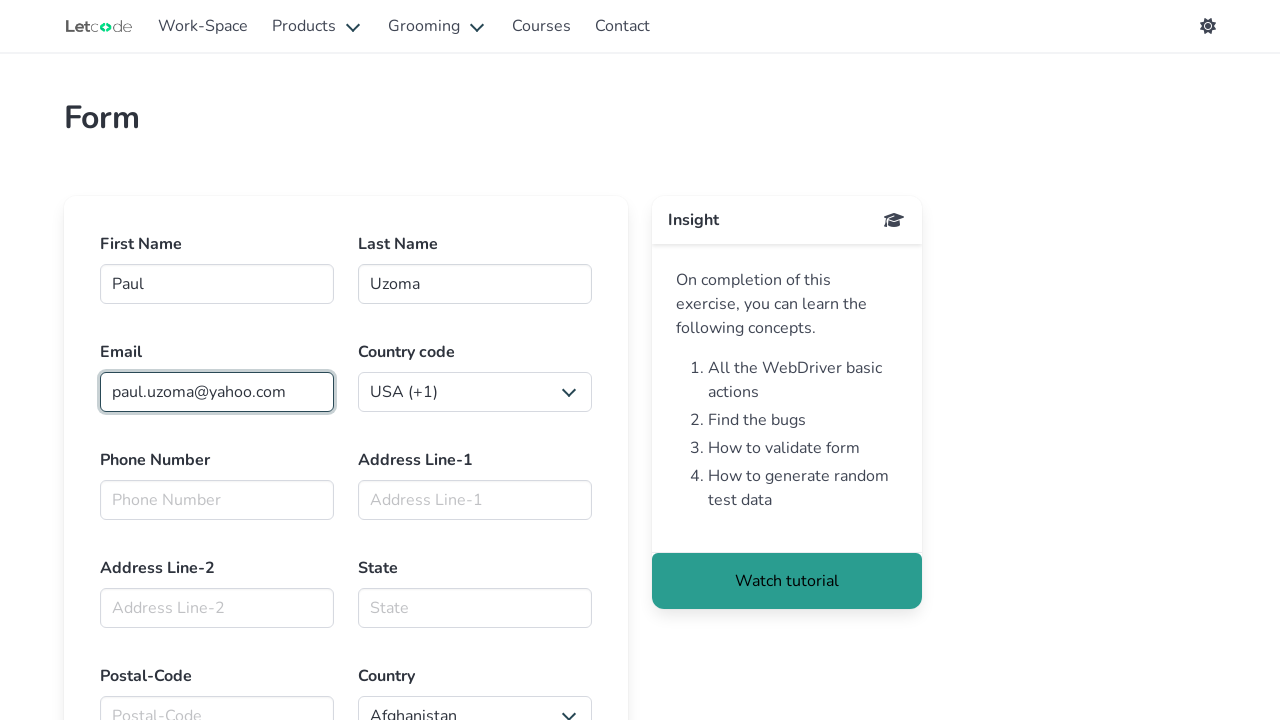

Clicked on phone number field at (217, 500) on internal:role=textbox[name="Phone Number"i]
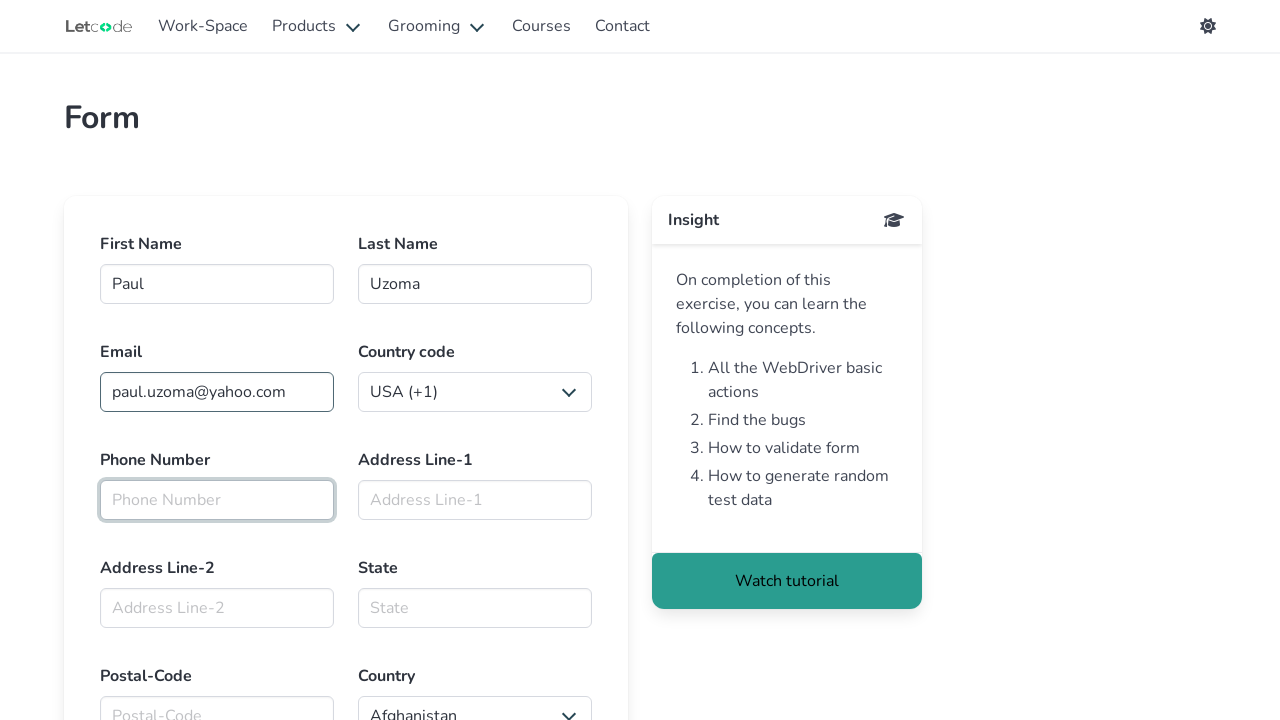

Filled phone number with '123456789' on internal:role=textbox[name="Phone Number"i]
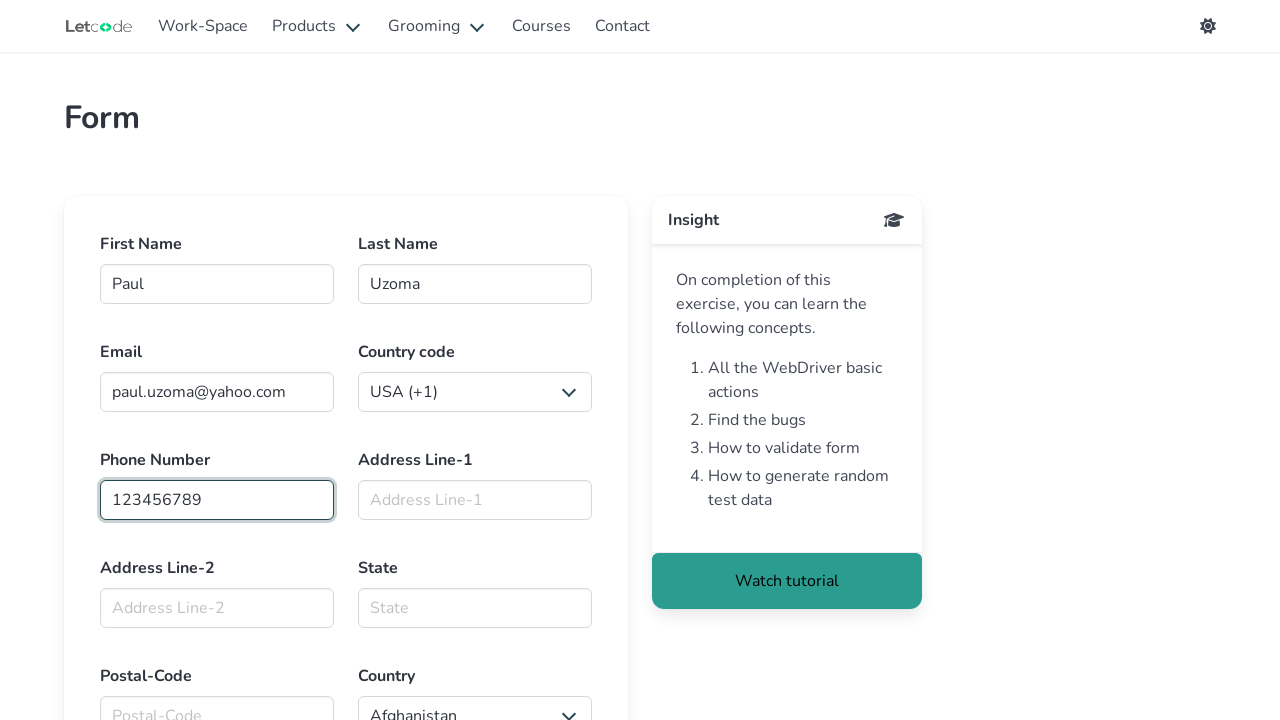

Clicked on address line 1 field at (475, 500) on internal:role=textbox[name="Address Line-1"i]
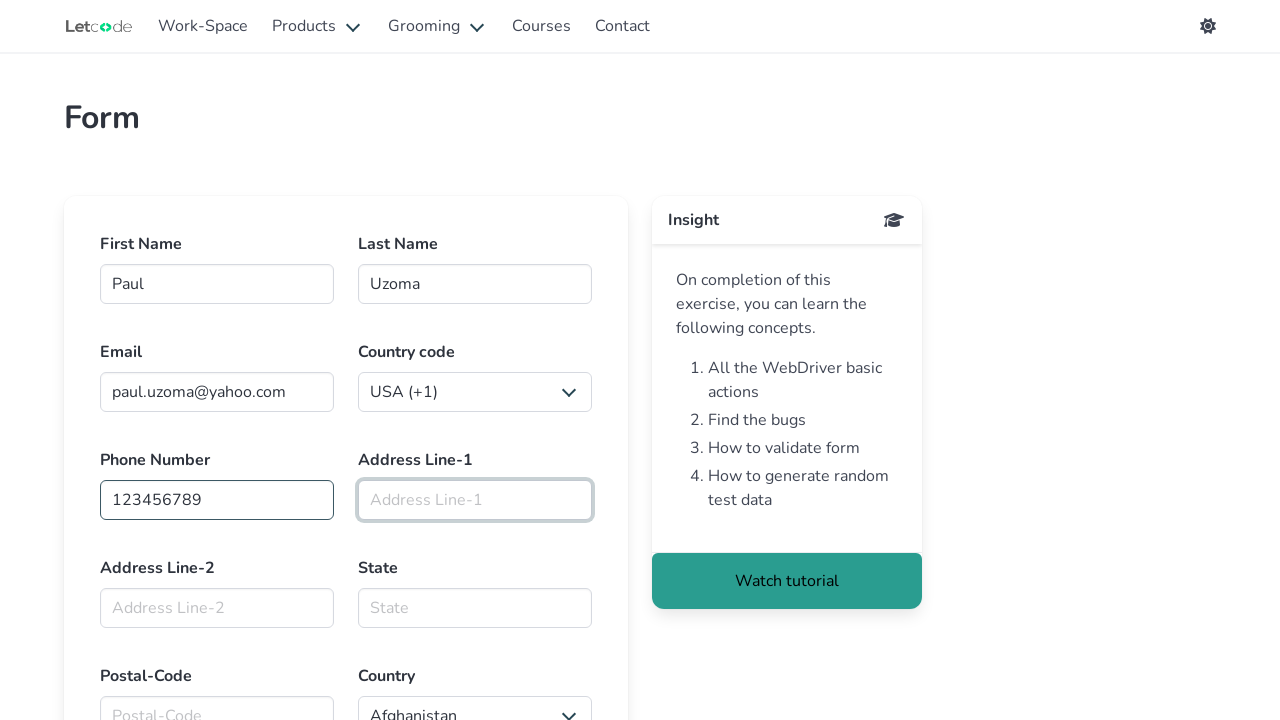

Filled address line 1 with '1000 Broadway' on internal:role=textbox[name="Address Line-1"i]
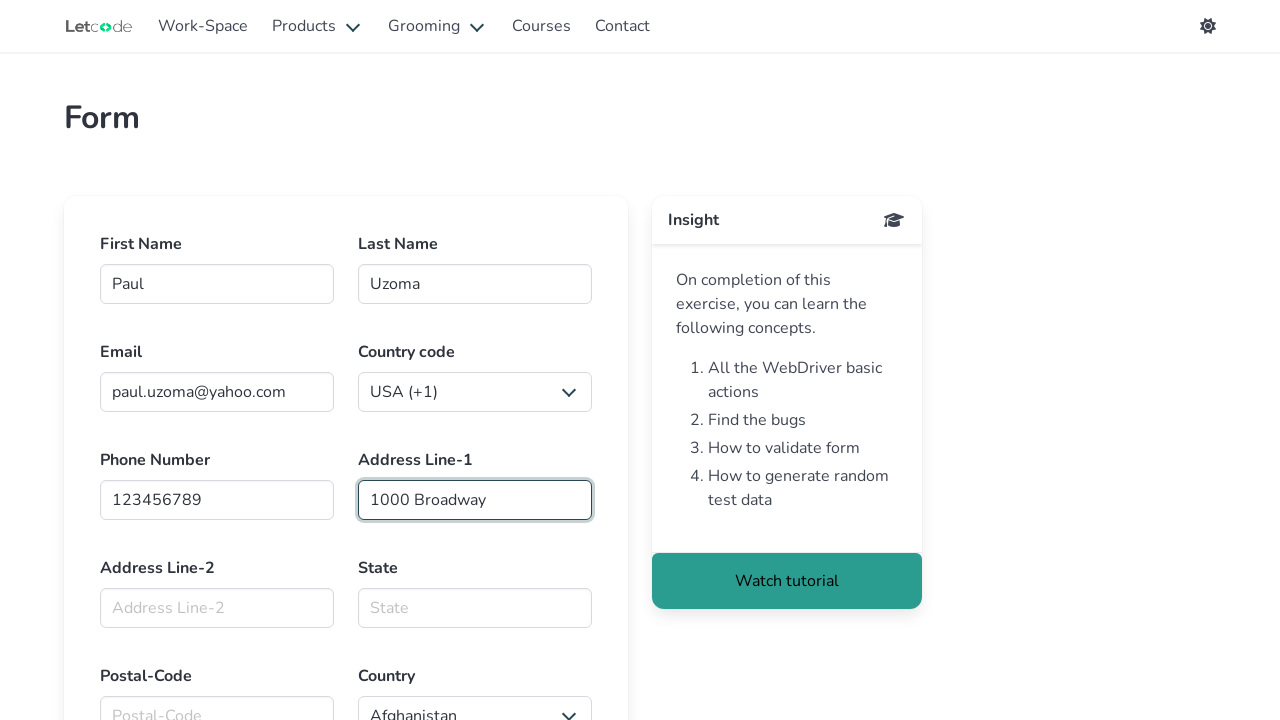

Clicked on address line 2 field at (217, 608) on internal:role=textbox[name="Address Line-2"i]
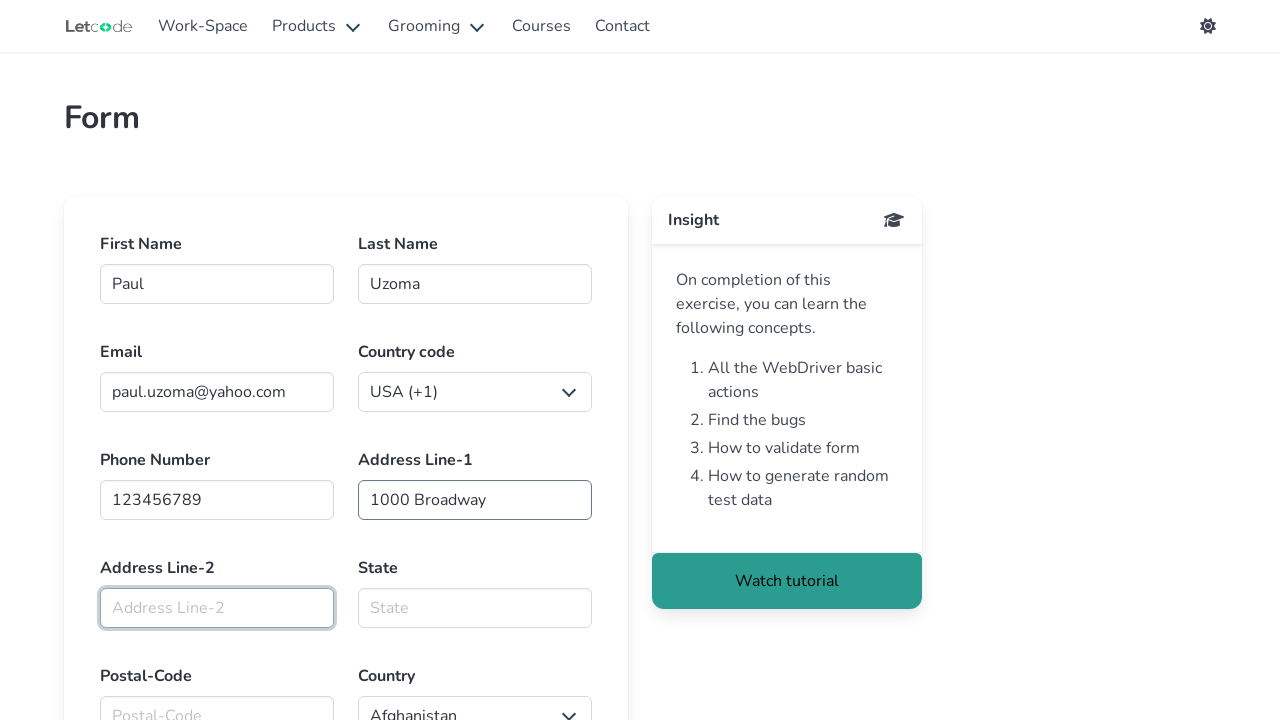

Filled address line 2 with 'Apt 314' on internal:role=textbox[name="Address Line-2"i]
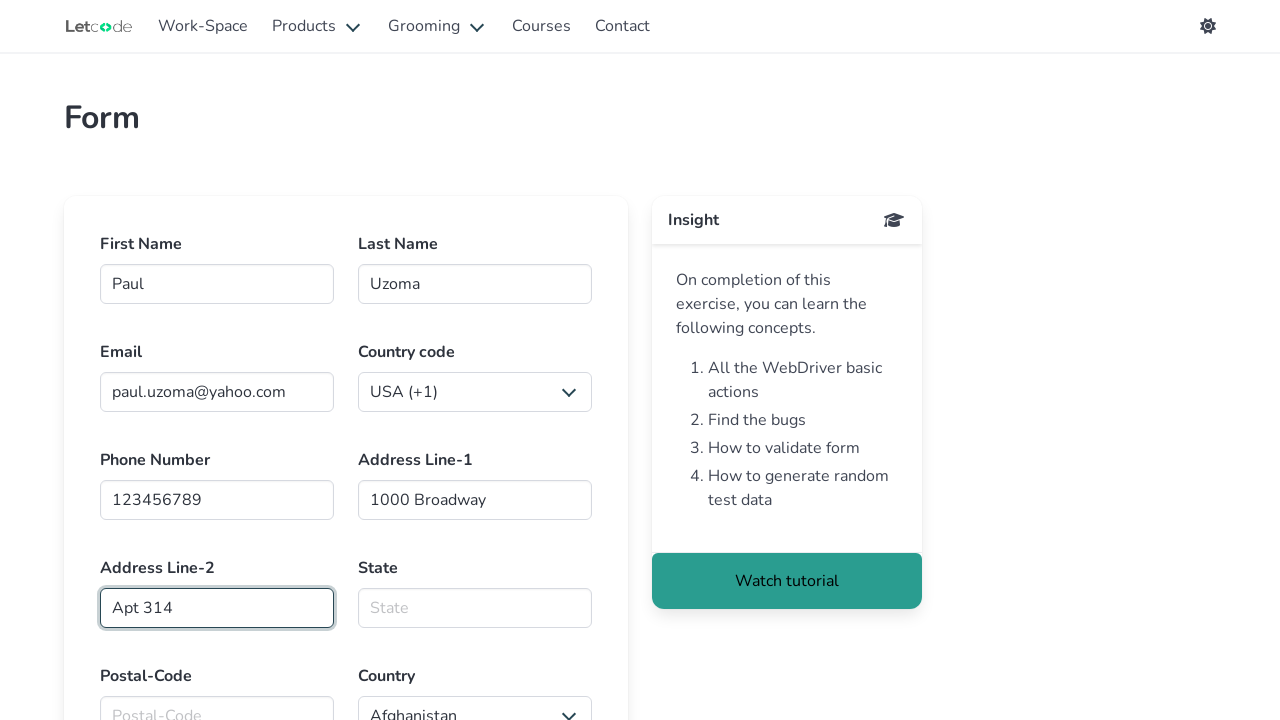

Clicked on state field at (475, 608) on internal:role=textbox[name="State"i]
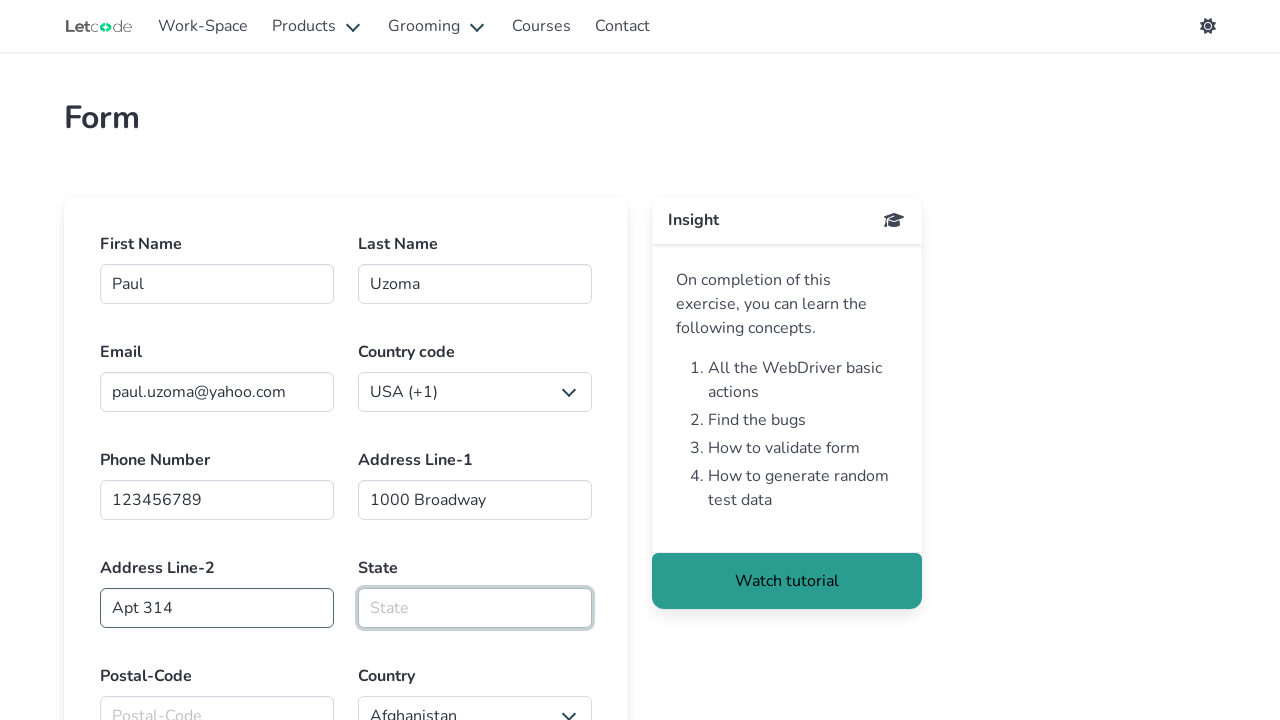

Filled state with 'New York' on internal:role=textbox[name="State"i]
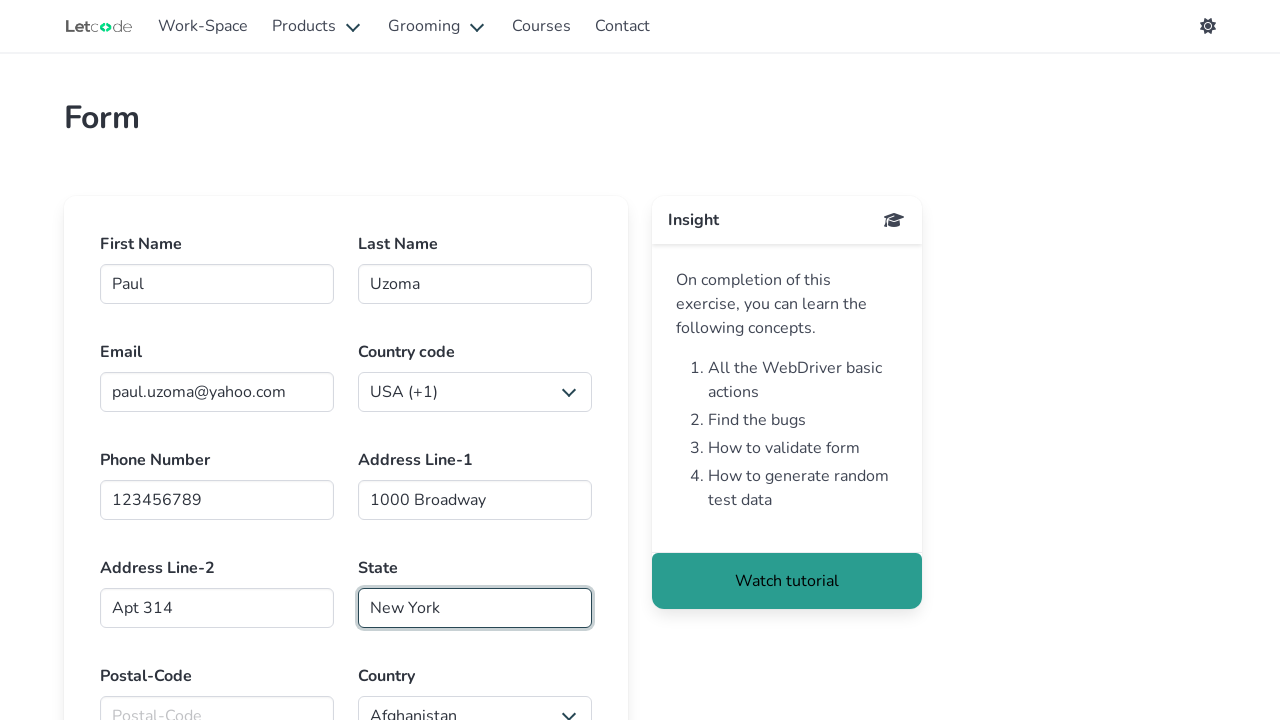

Clicked on postal code field at (217, 700) on internal:role=textbox[name="Postal-Code"i]
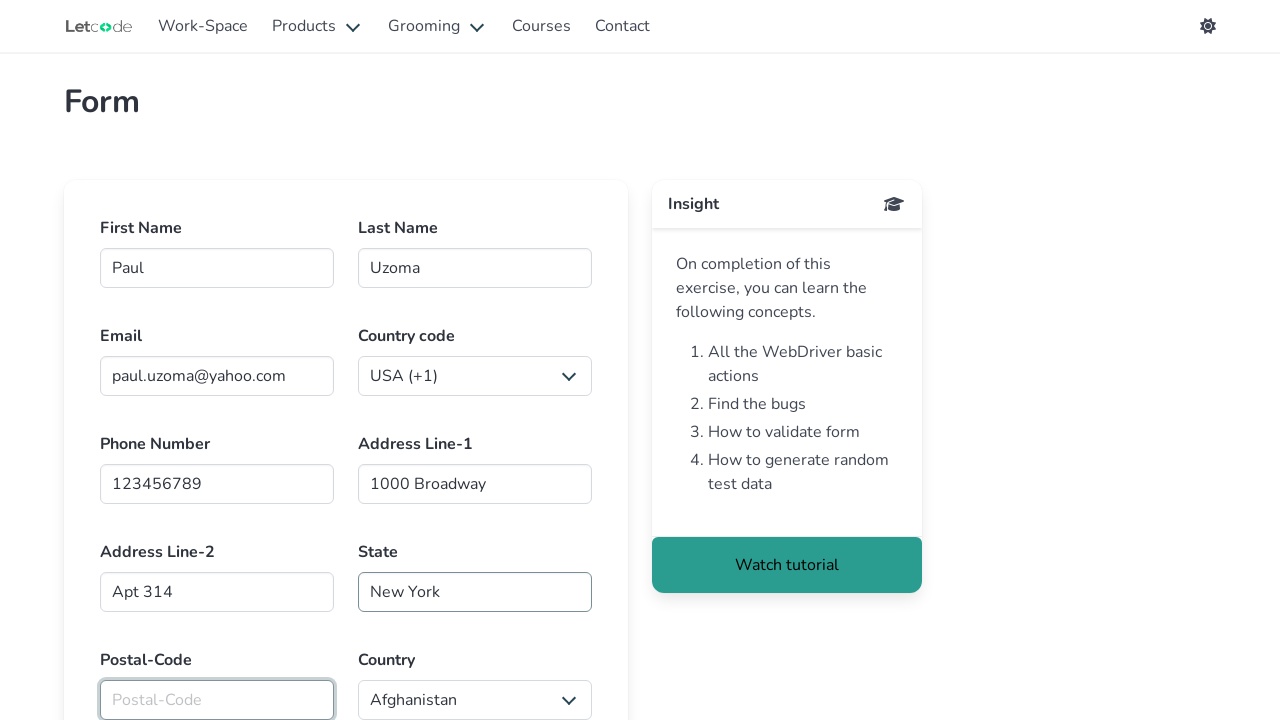

Filled postal code with '11111' on internal:role=textbox[name="Postal-Code"i]
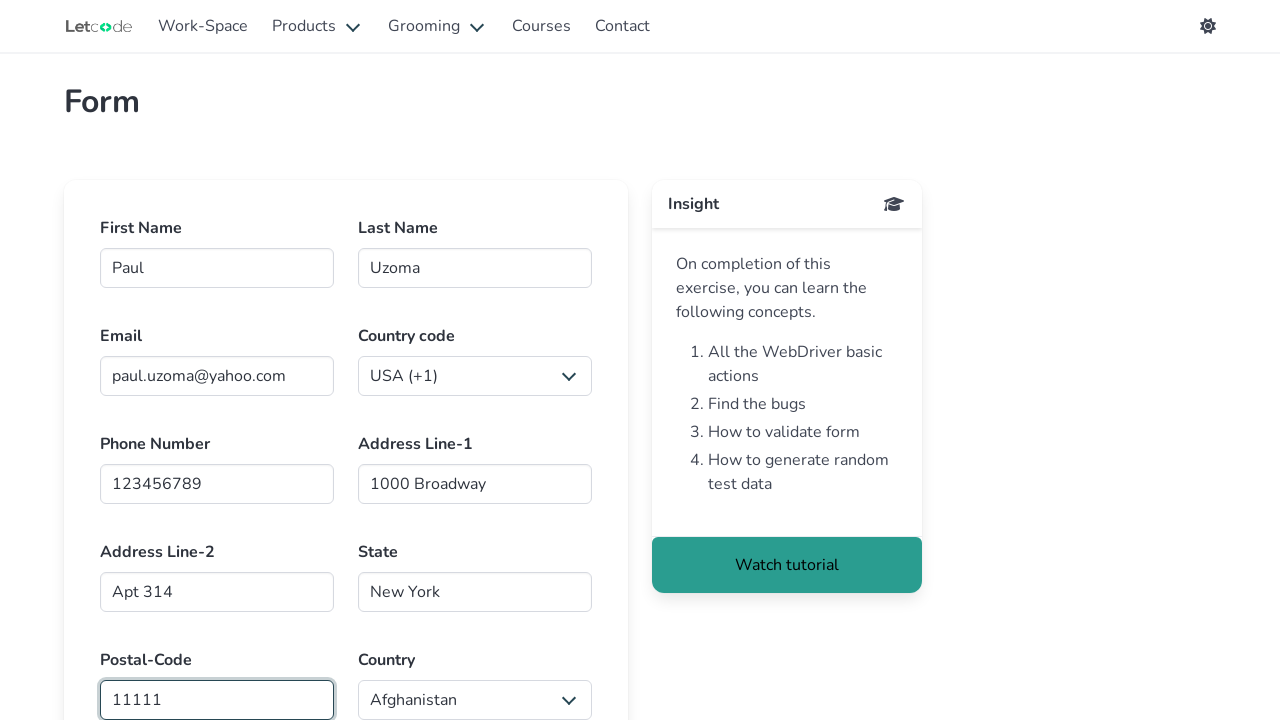

Selected 'United States' from country dropdown on form div >> internal:has-text="Postal-CodeCountryAfghanistan"i >> internal:role=
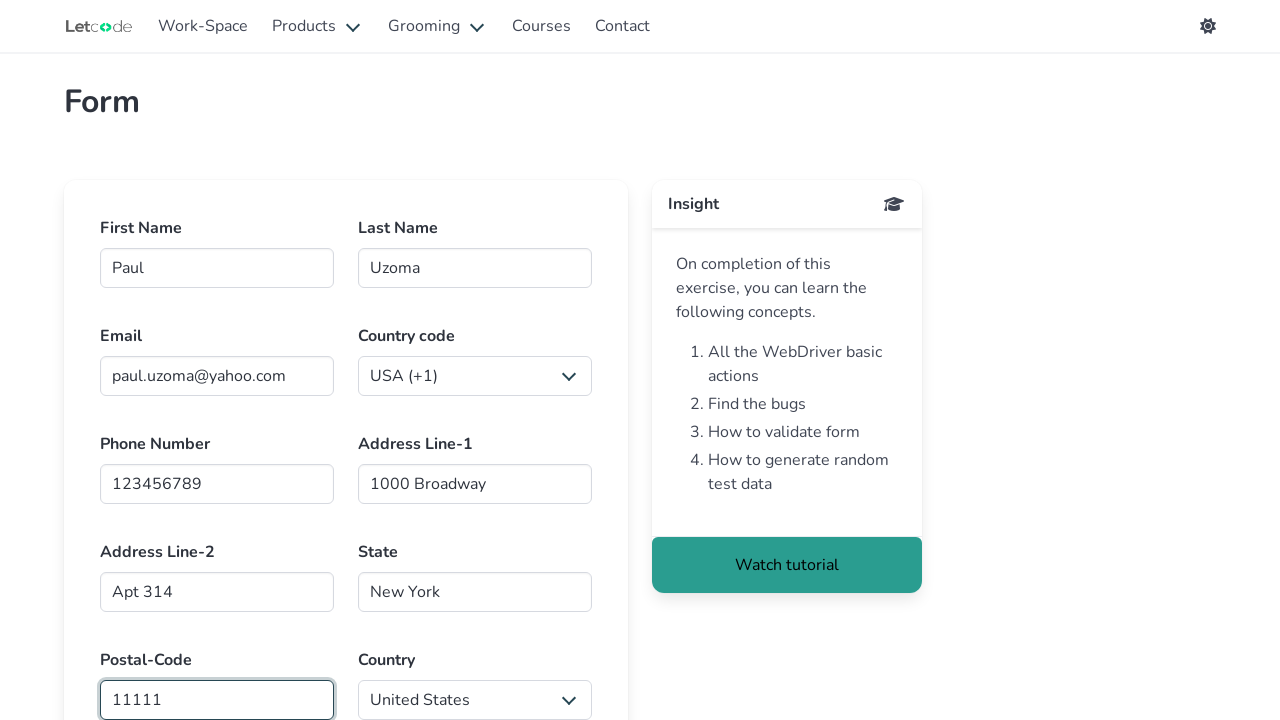

Filled date field with '2001-01-01' on #Date
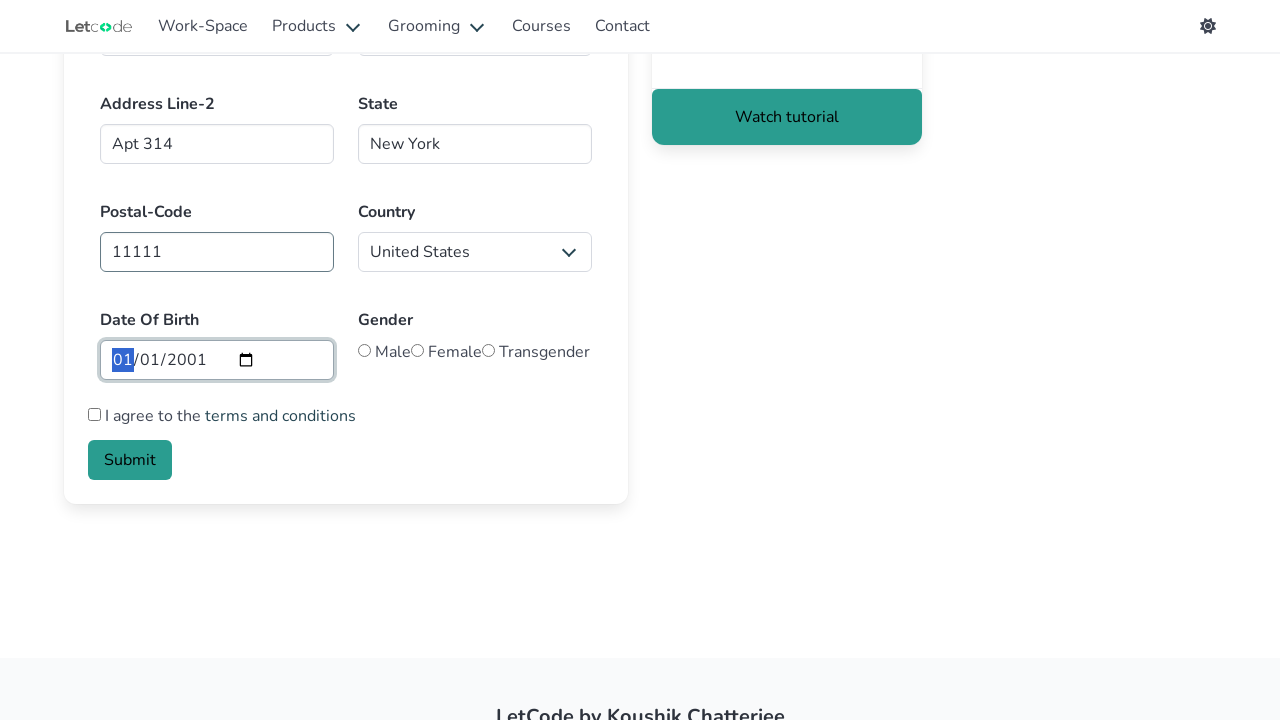

Selected 'Male' radio button for gender at (364, 350) on internal:role=radio[name="Male"s]
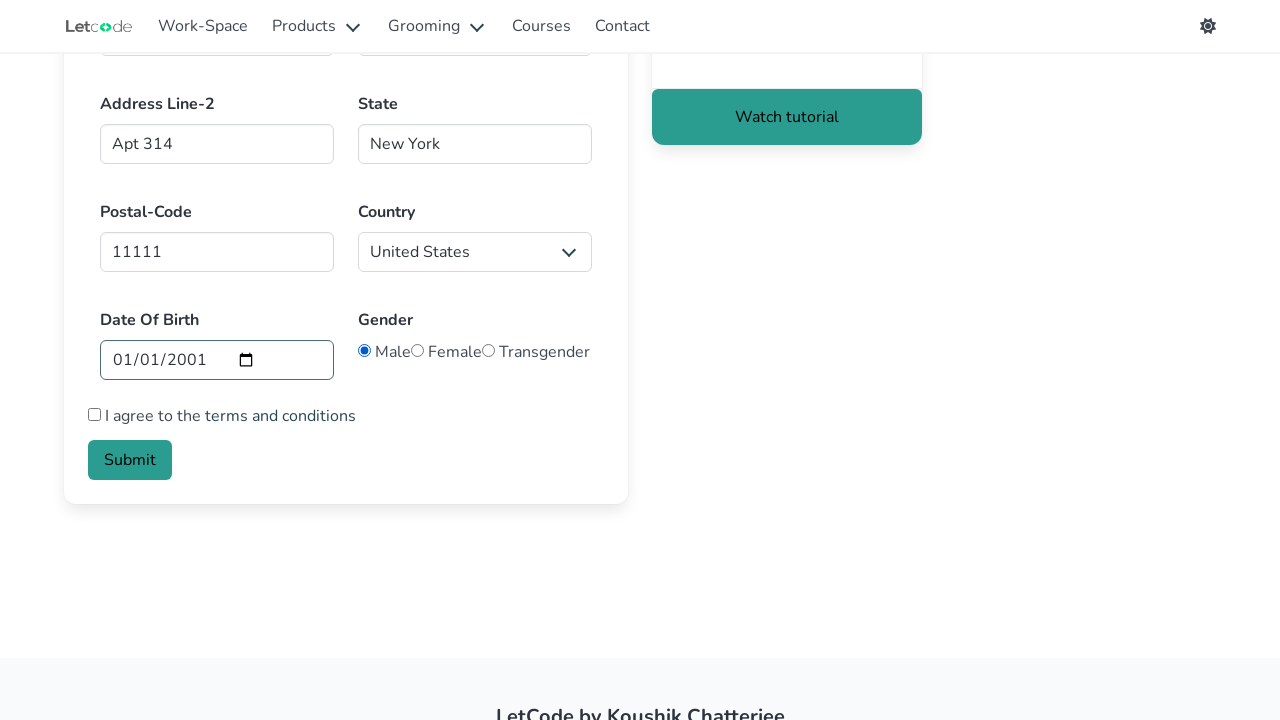

Checked 'I agree to the terms and conditions' checkbox at (94, 414) on internal:role=checkbox[name="I agree to the terms and"i]
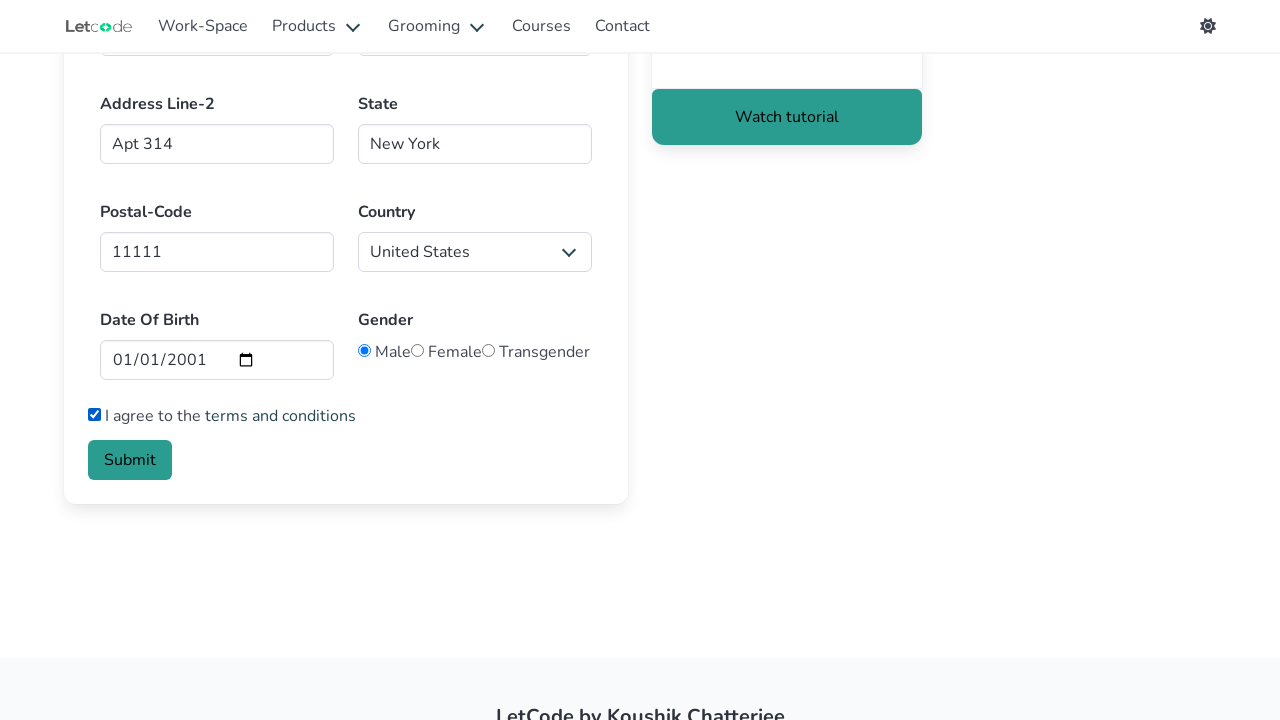

Clicked Submit button to submit the form at (130, 460) on internal:role=button[name="Submit"i]
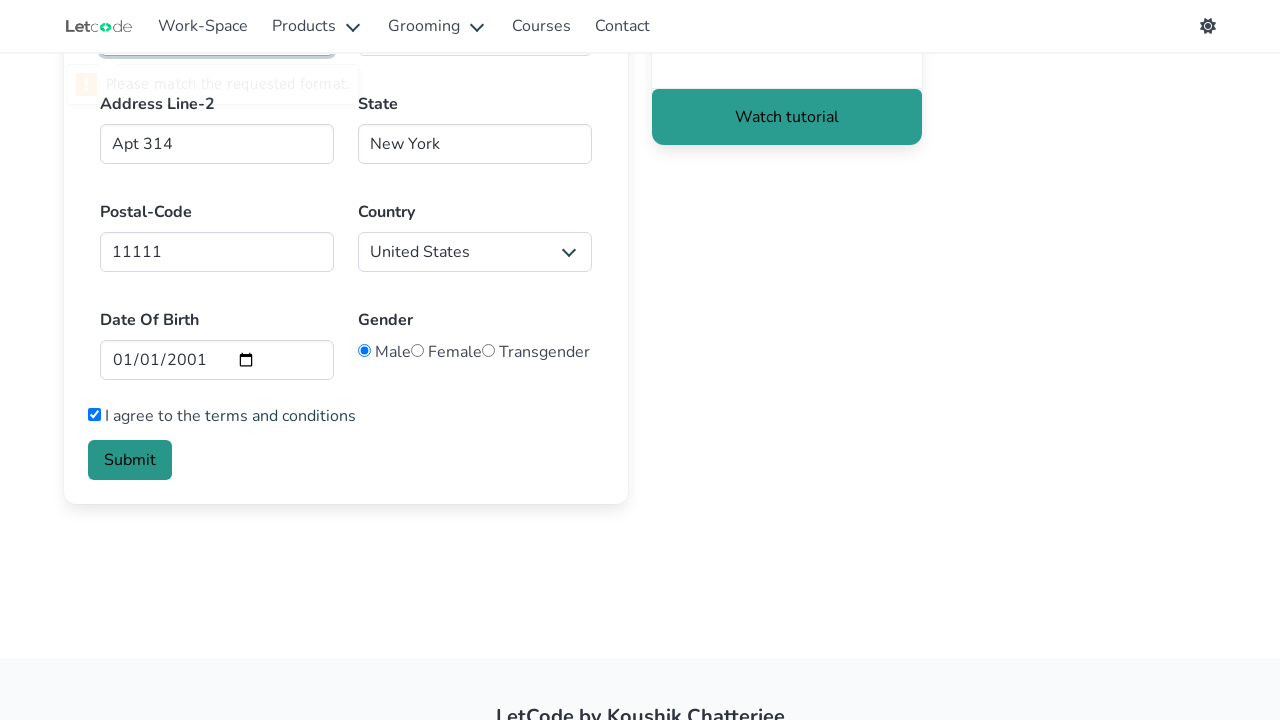

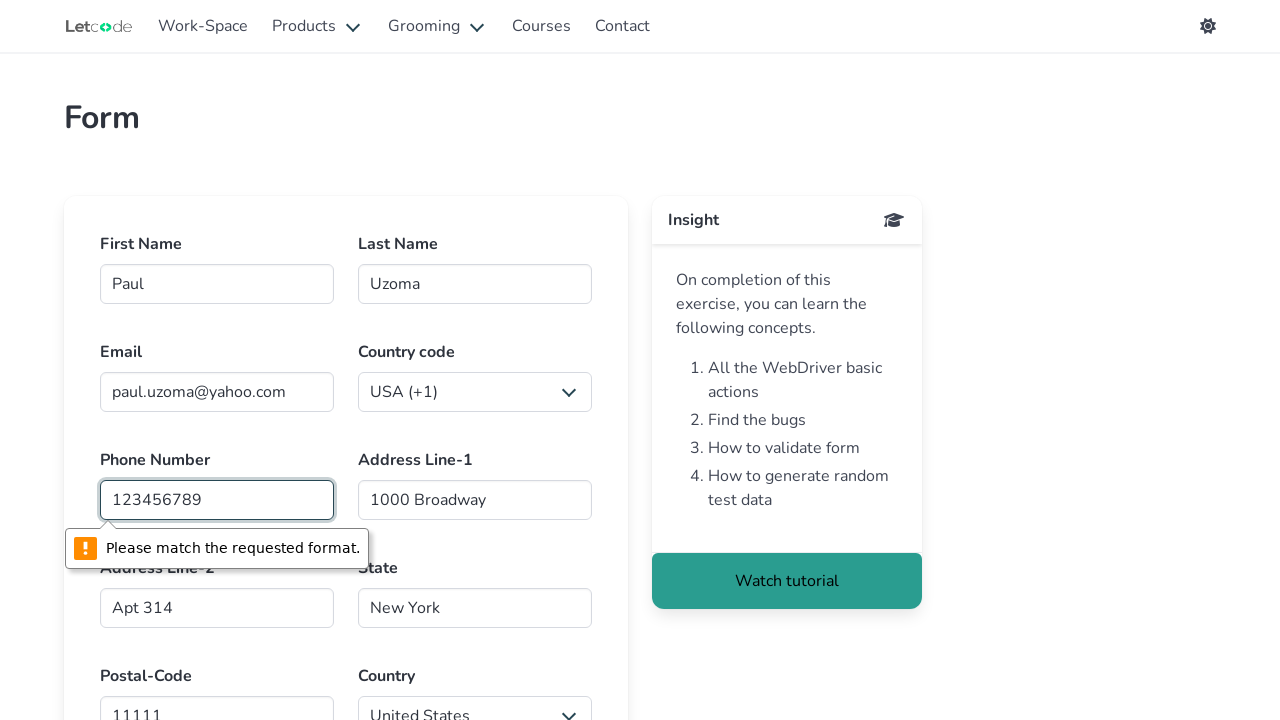